Tests that submitting the login form without any credentials shows a validation error message indicating email is required

Starting URL: https://app.dev.bmcrm.camp/login

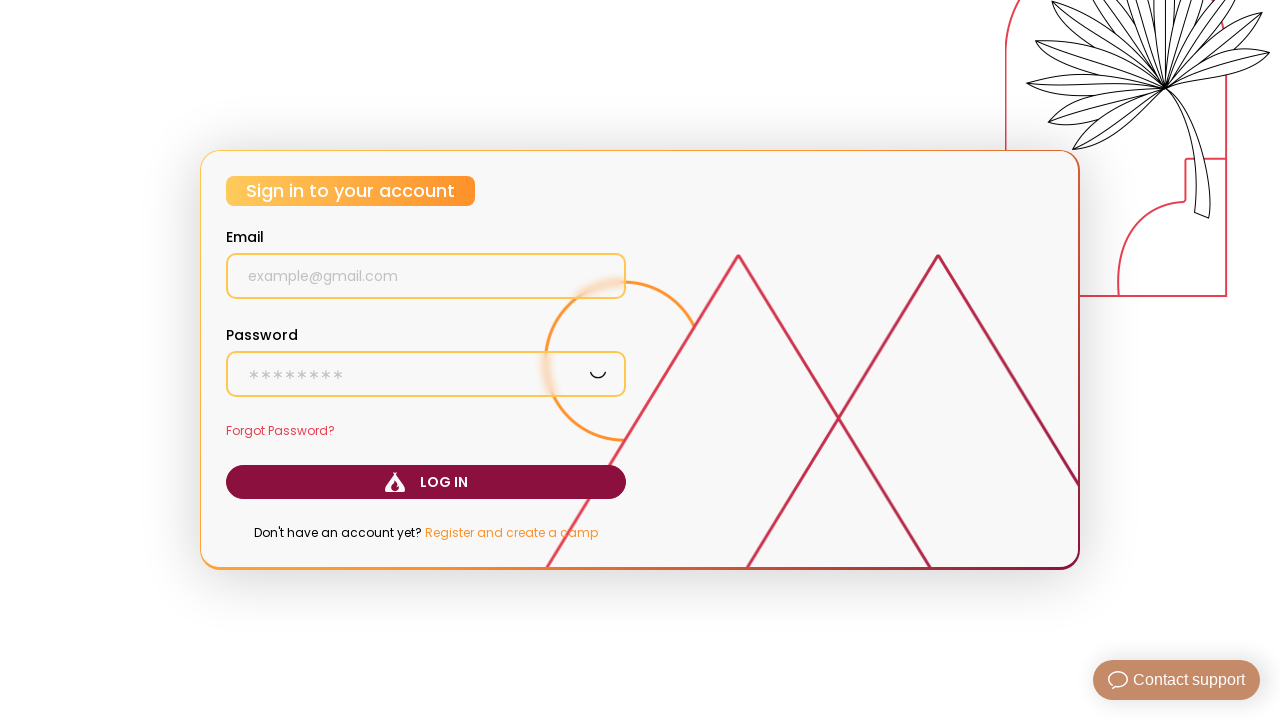

Navigated to login page
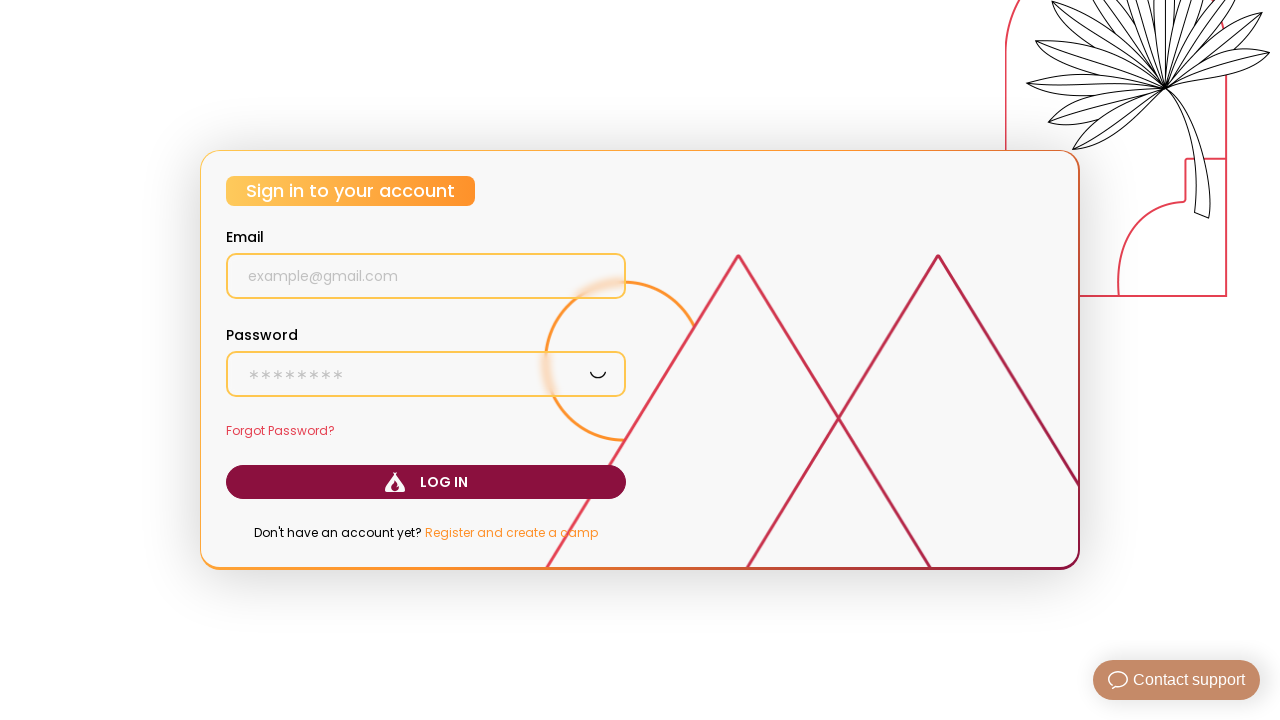

Clicked submit button without providing credentials at (426, 482) on button[type="submit"]
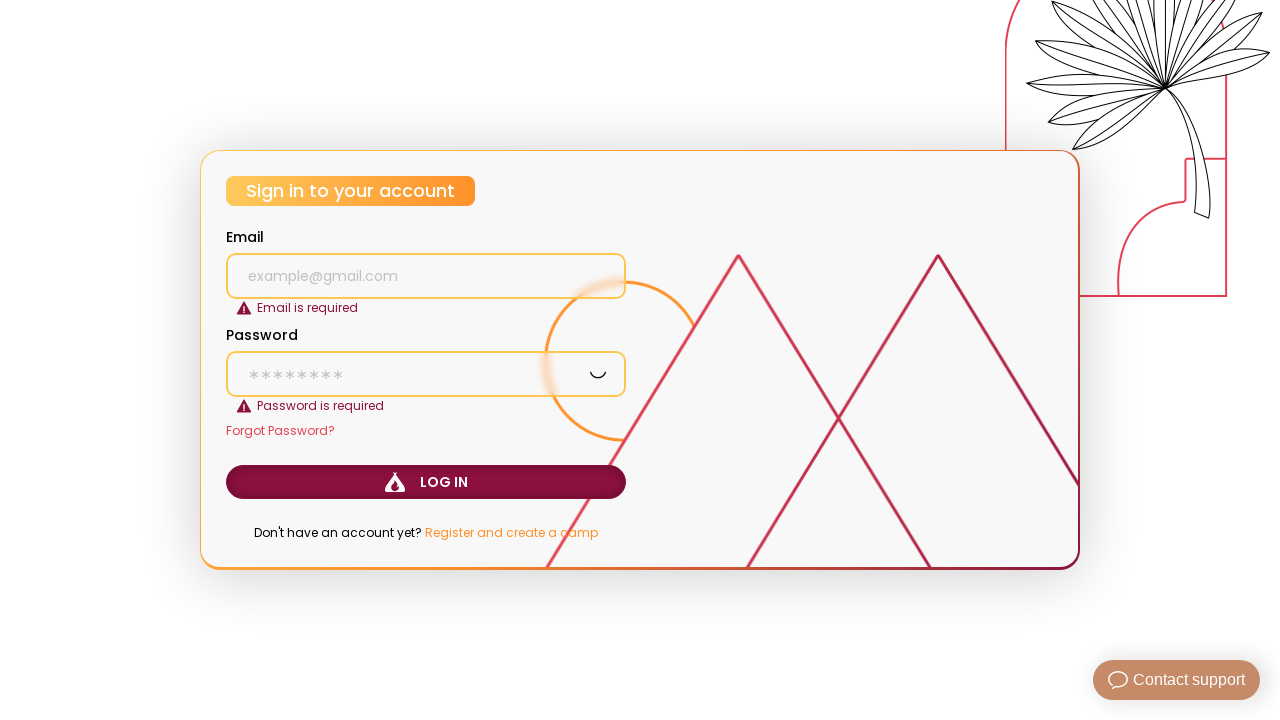

Validation error message 'Email is required' appeared
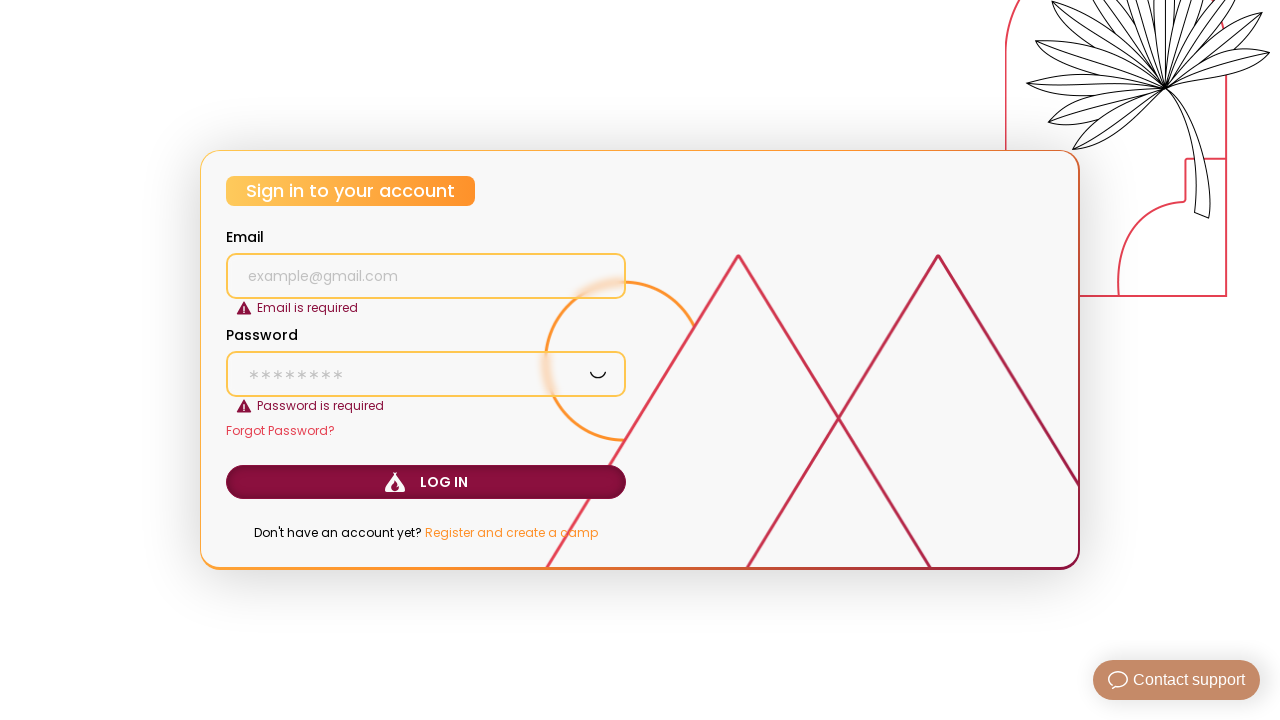

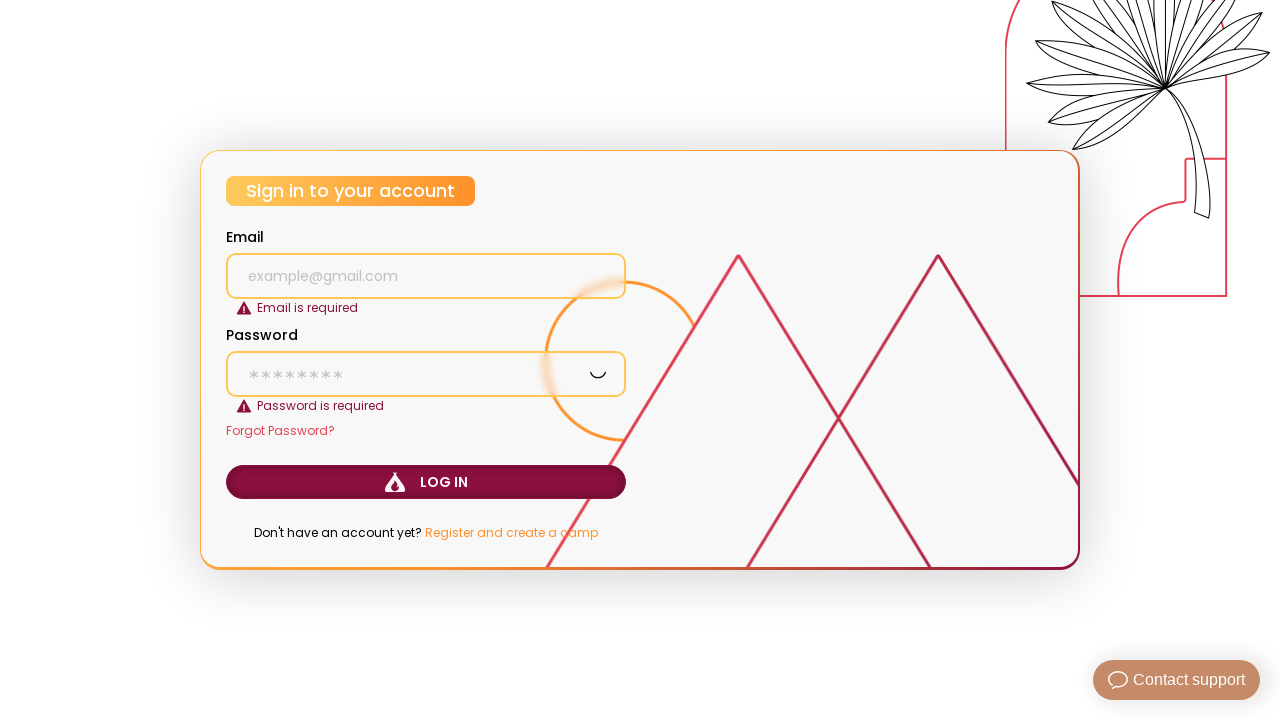